Waits for a price to drop to $100, clicks a button, solves a math problem, and submits the answer

Starting URL: http://suninjuly.github.io/explicit_wait2.html

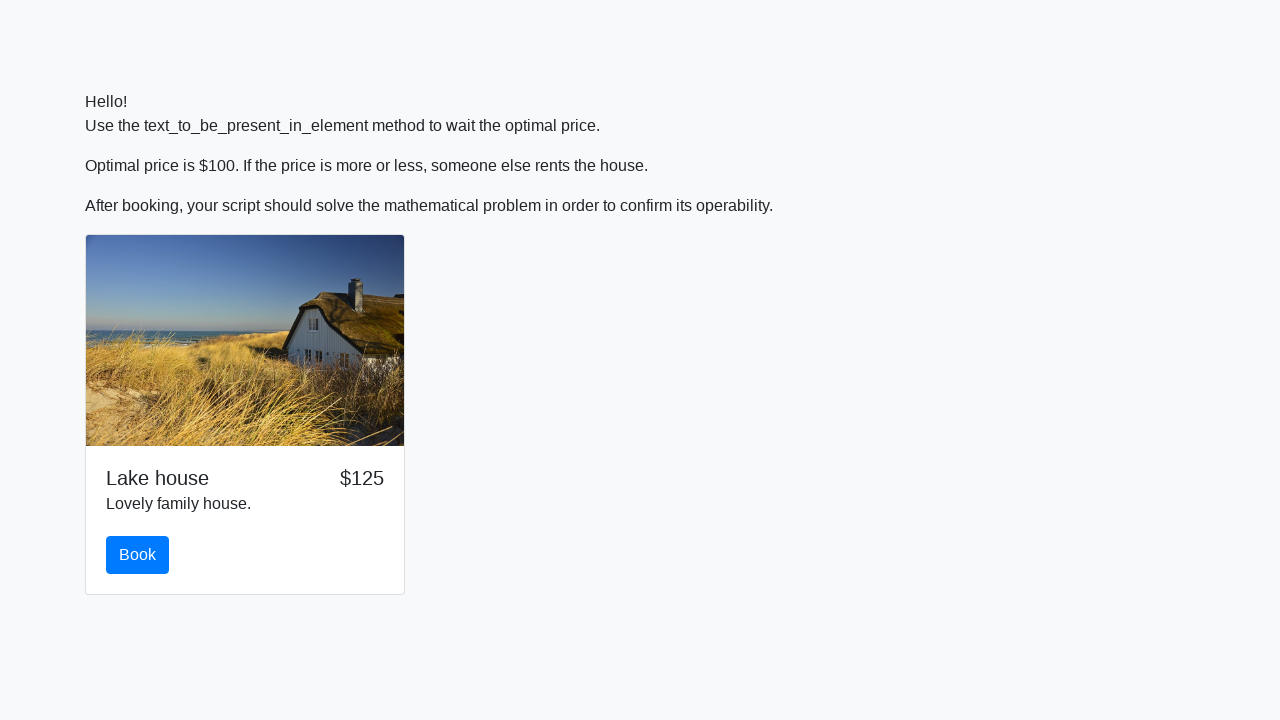

Waited for price to drop to $100
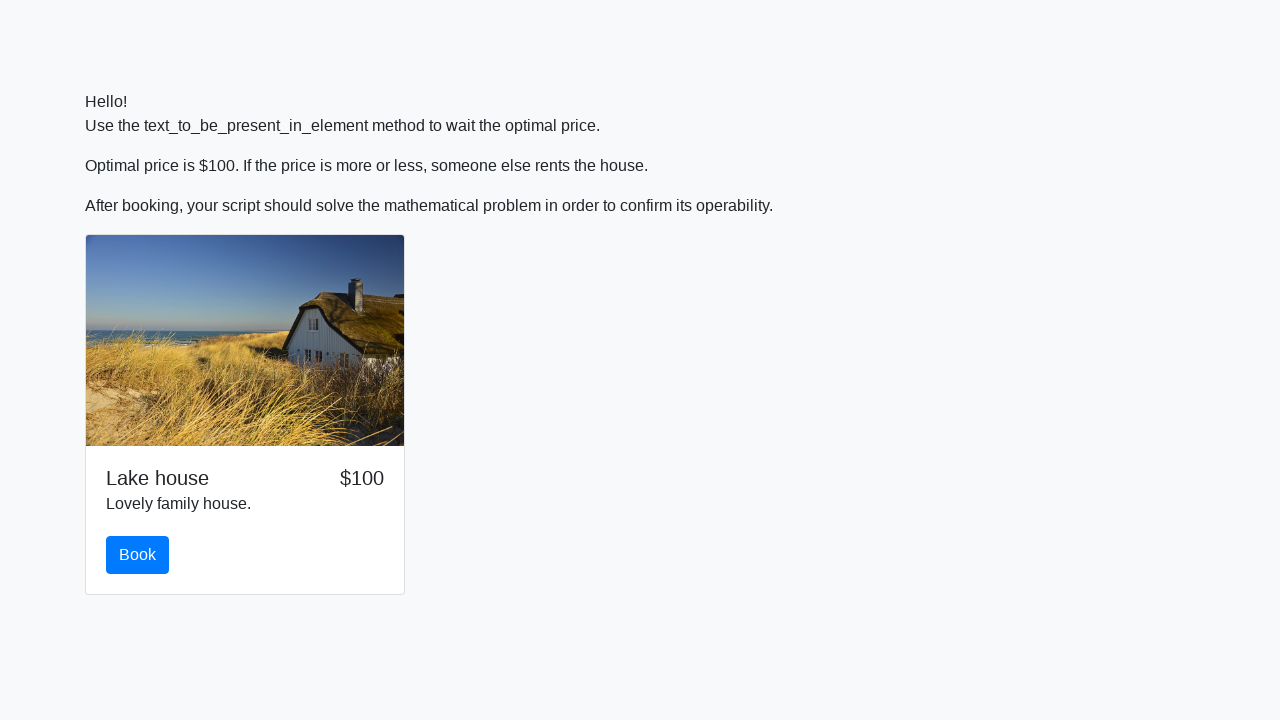

Clicked the book button at (138, 555) on button
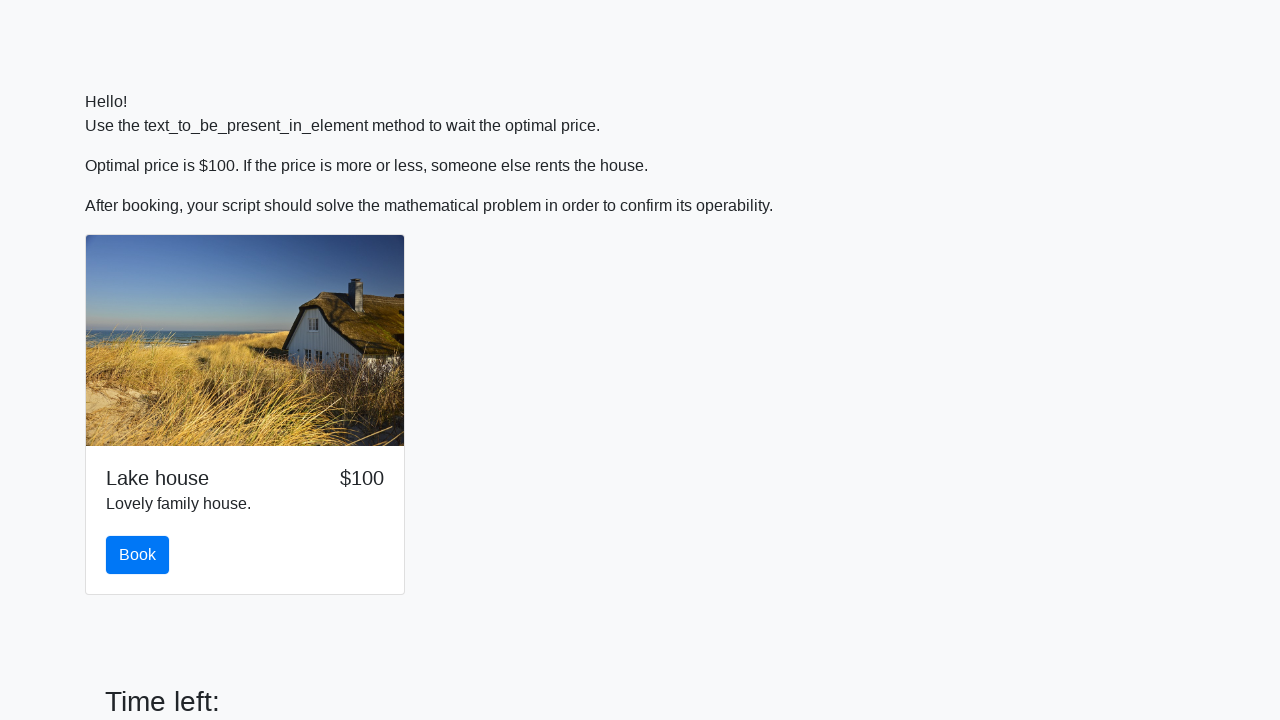

Retrieved input value: 742
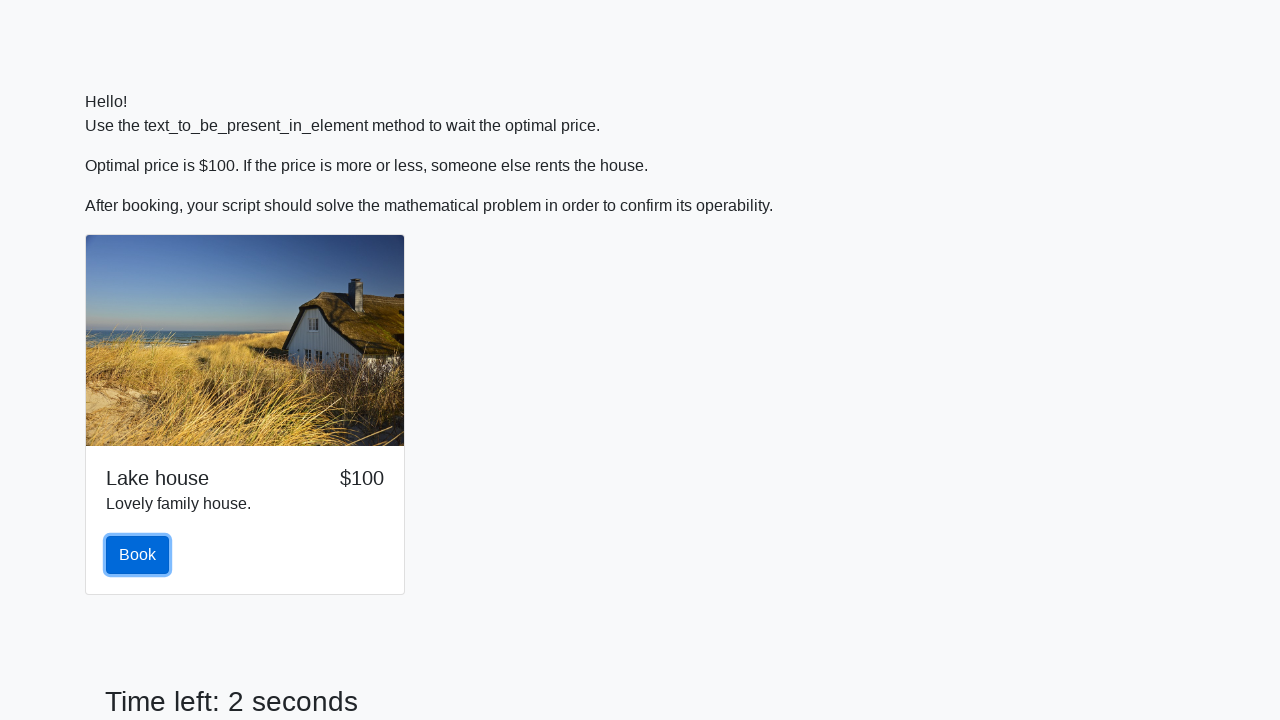

Calculated math answer: 1.8897514579243802
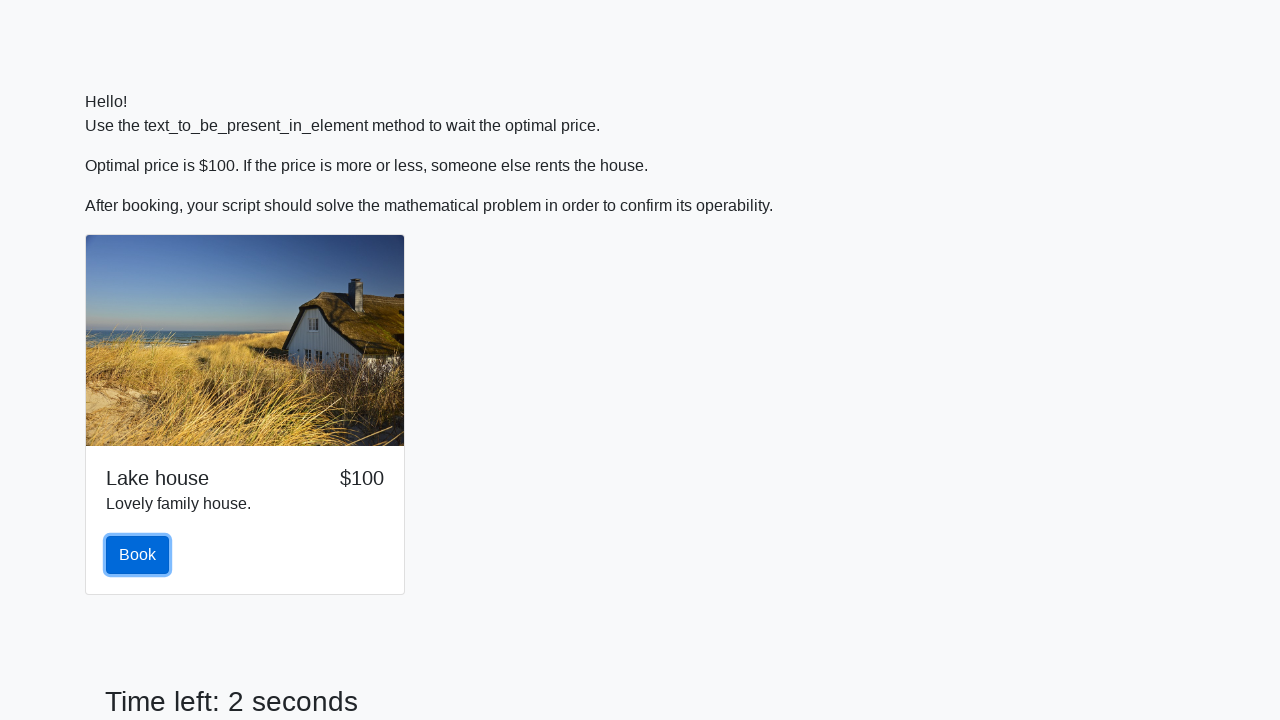

Filled in the answer field on #answer
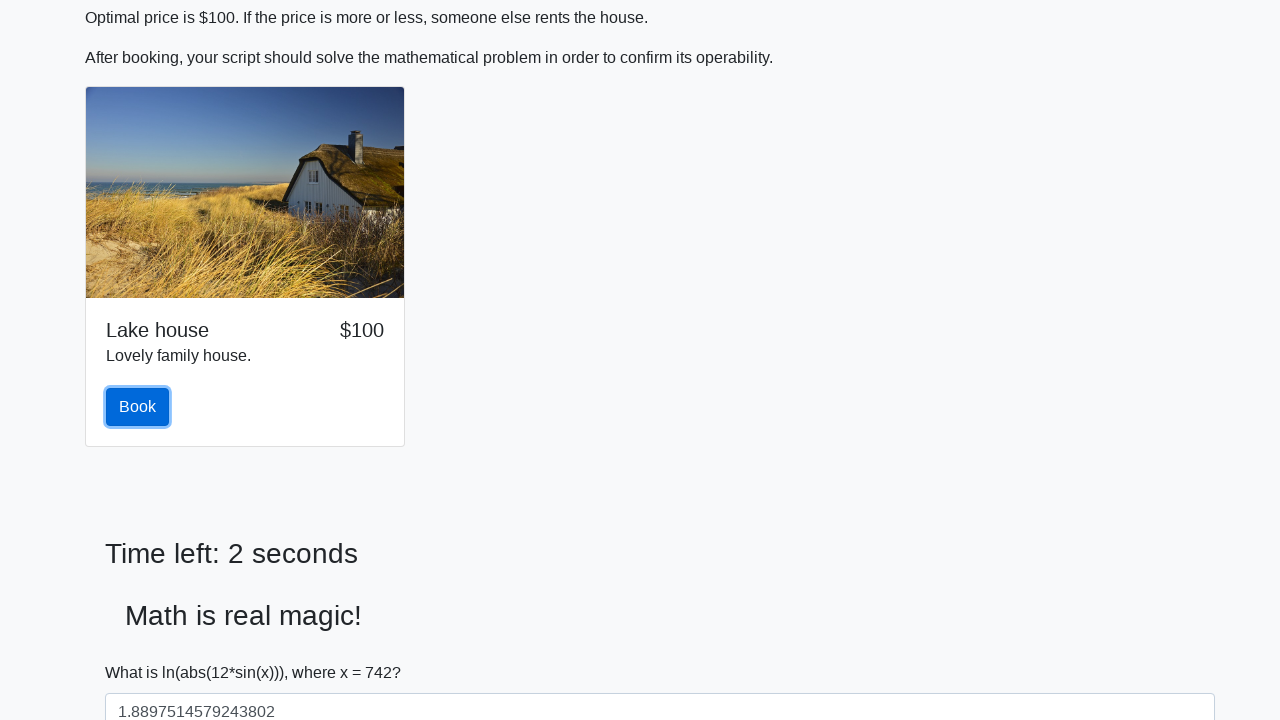

Submitted the math problem solution at (143, 651) on #solve
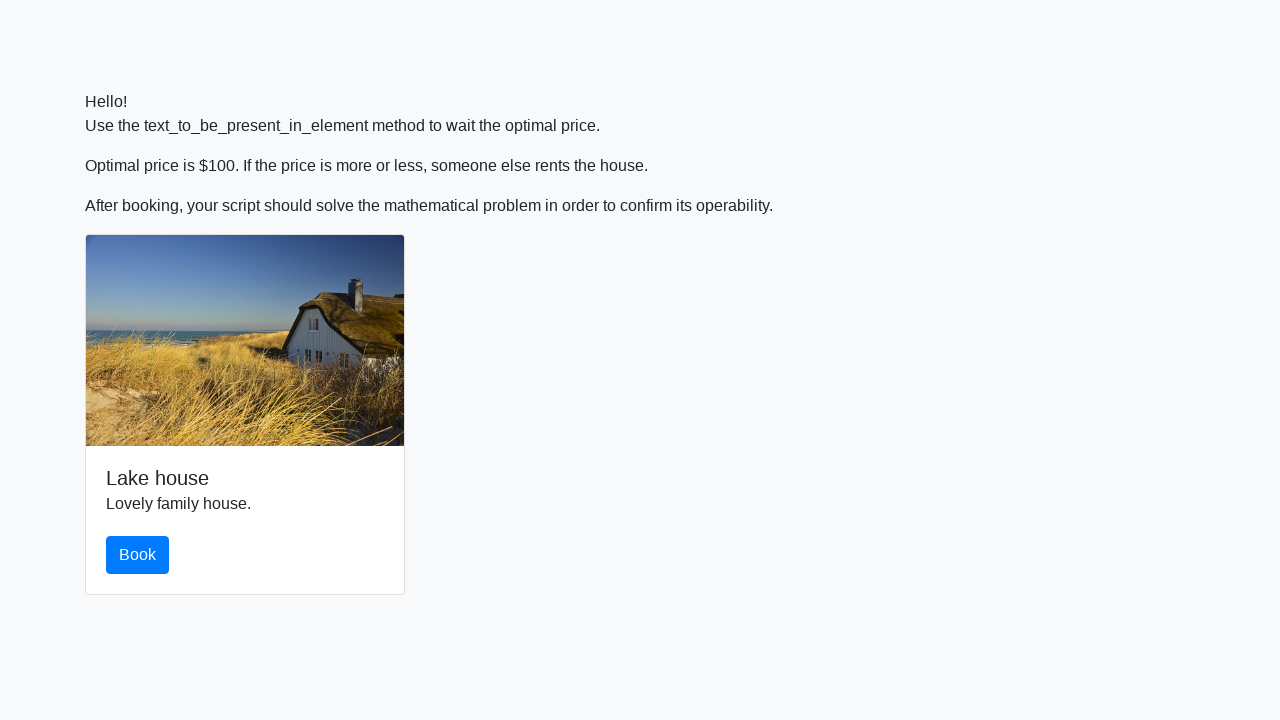

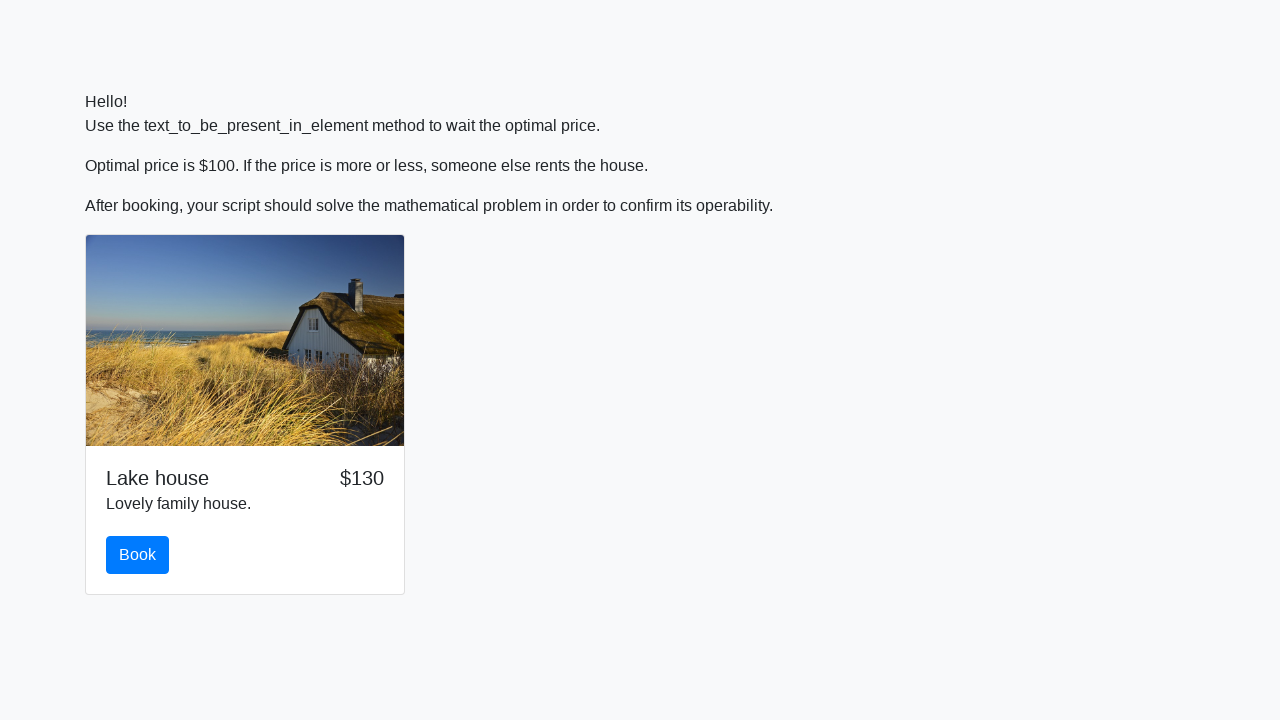